Tests multi-select dropdown functionality by selecting an option by value and then deselecting it on a test blog page

Starting URL: http://omayo.blogspot.com/

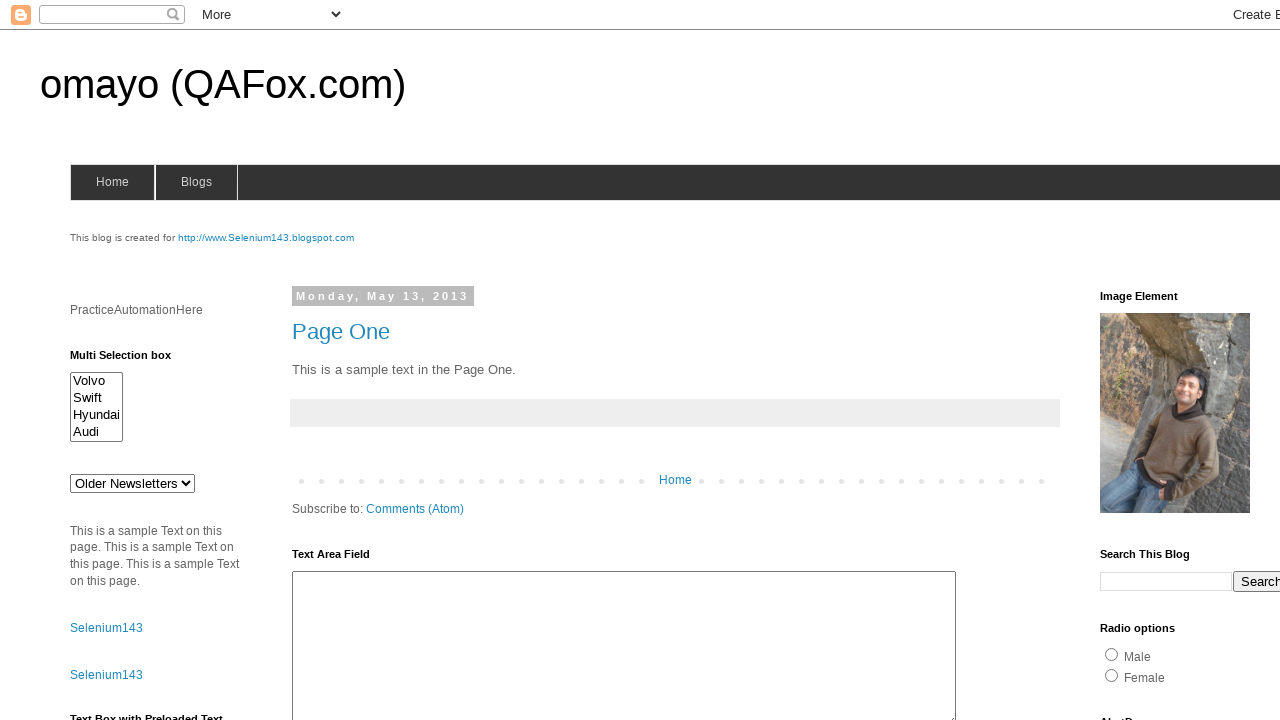

Waited for multi-select dropdown #multiselect1 to be visible
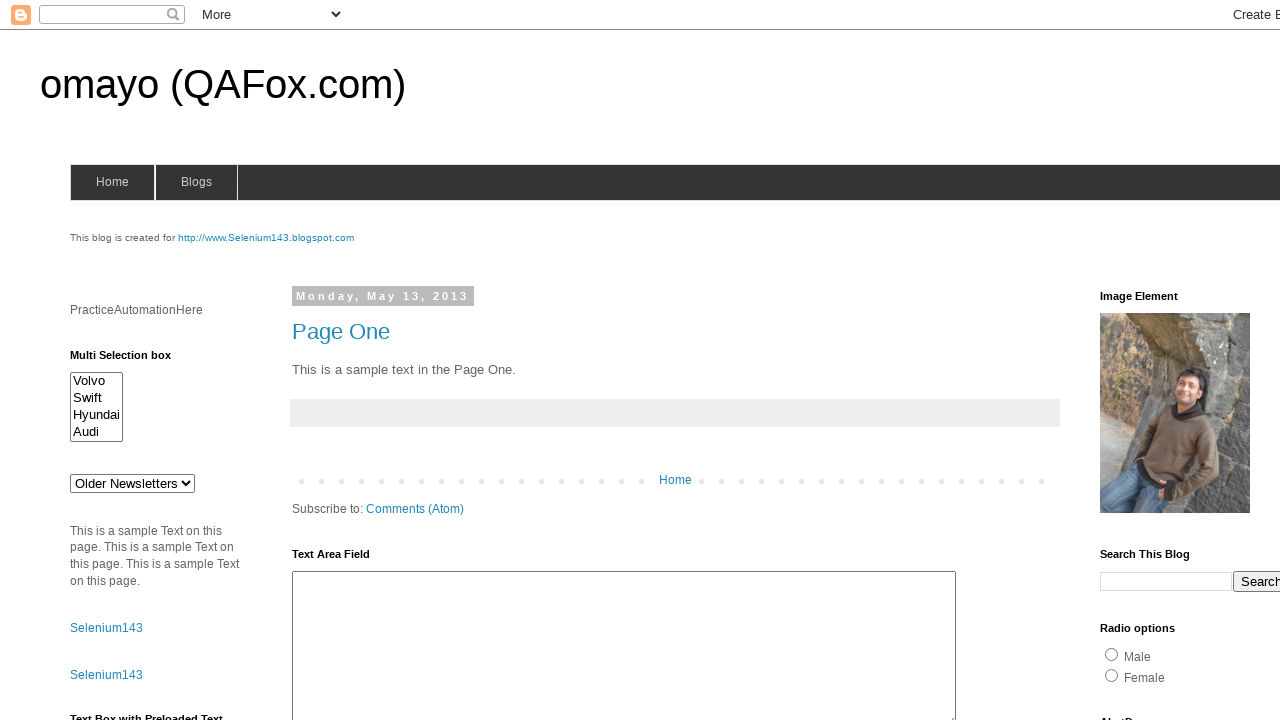

Selected option 'volvox' from multi-select dropdown on #multiselect1
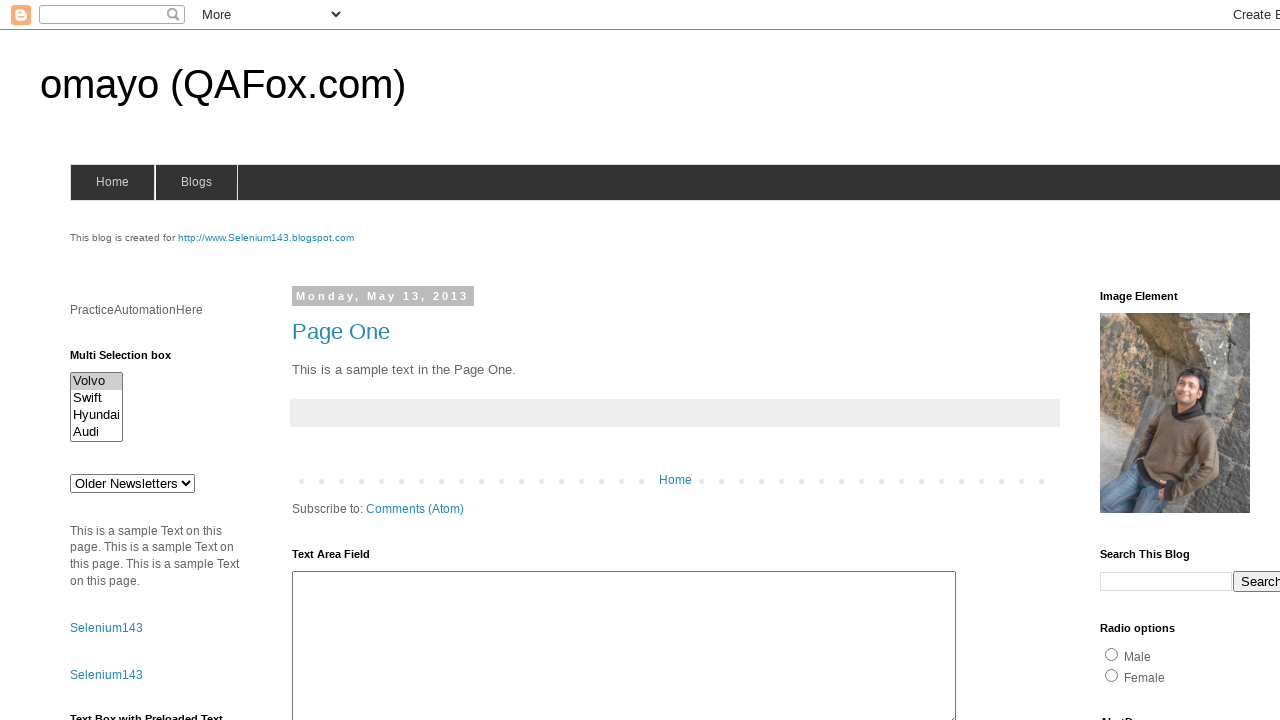

Waited 200ms to observe the selection
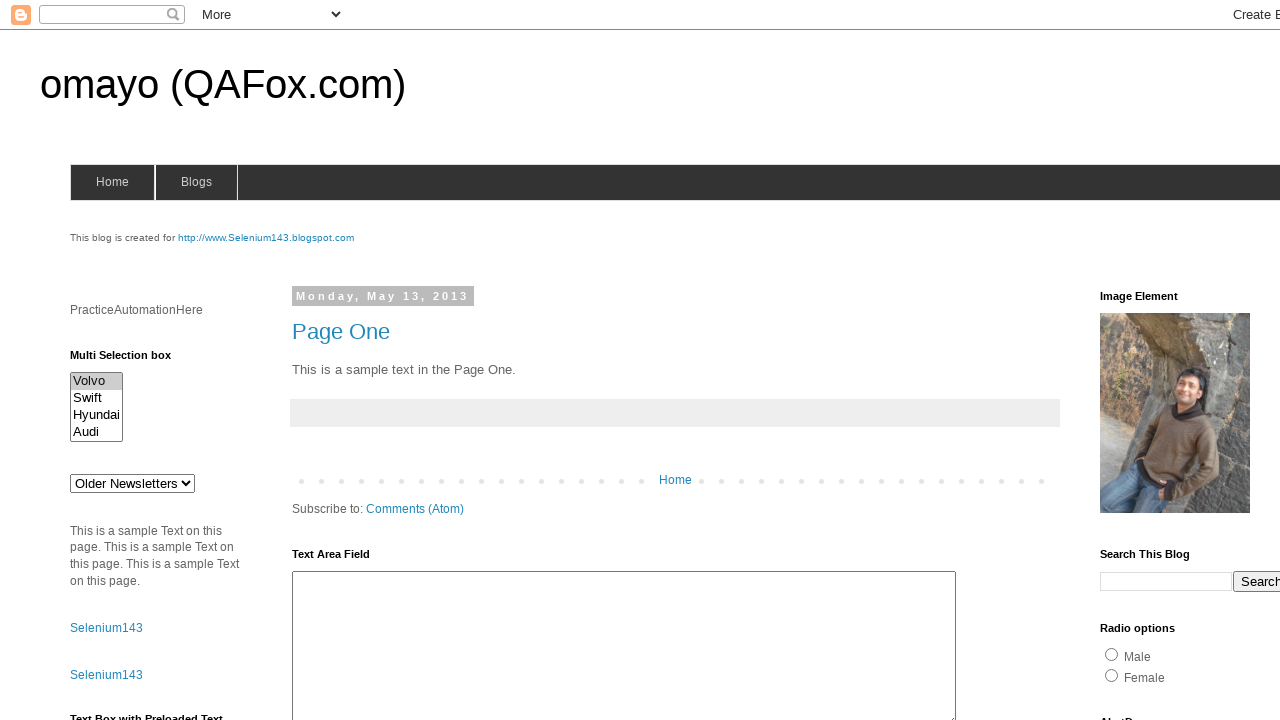

Deselected option 'volvox' from multi-select dropdown using JavaScript
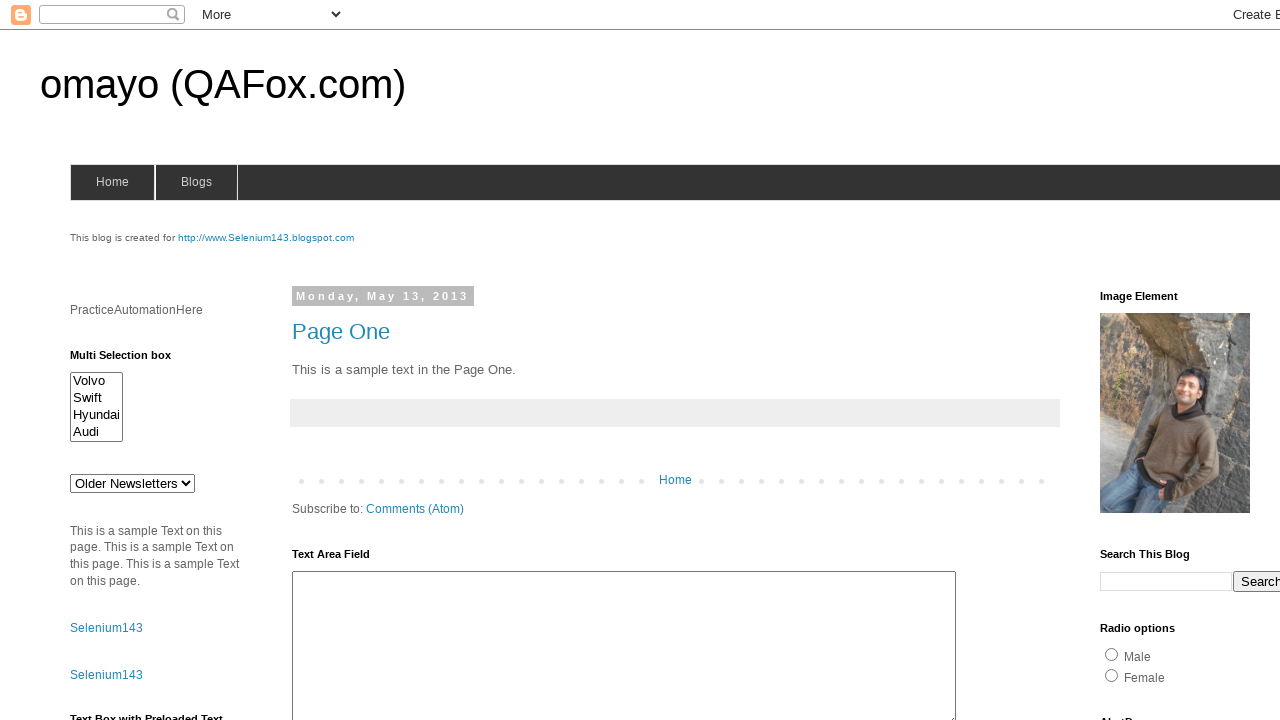

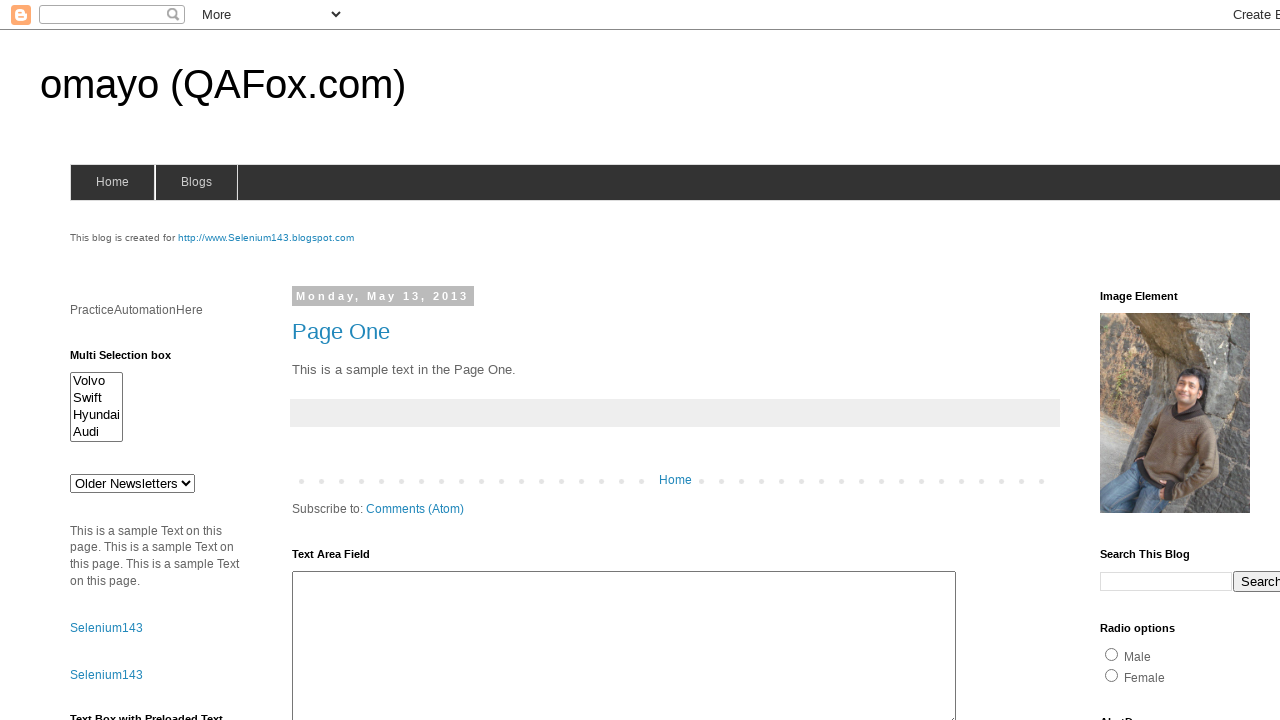